Tests product listing page by navigating to the shopping cart application and clicking on the 'M' size filter to filter products

Starting URL: https://react-shopping-cart-67954.firebaseapp.com

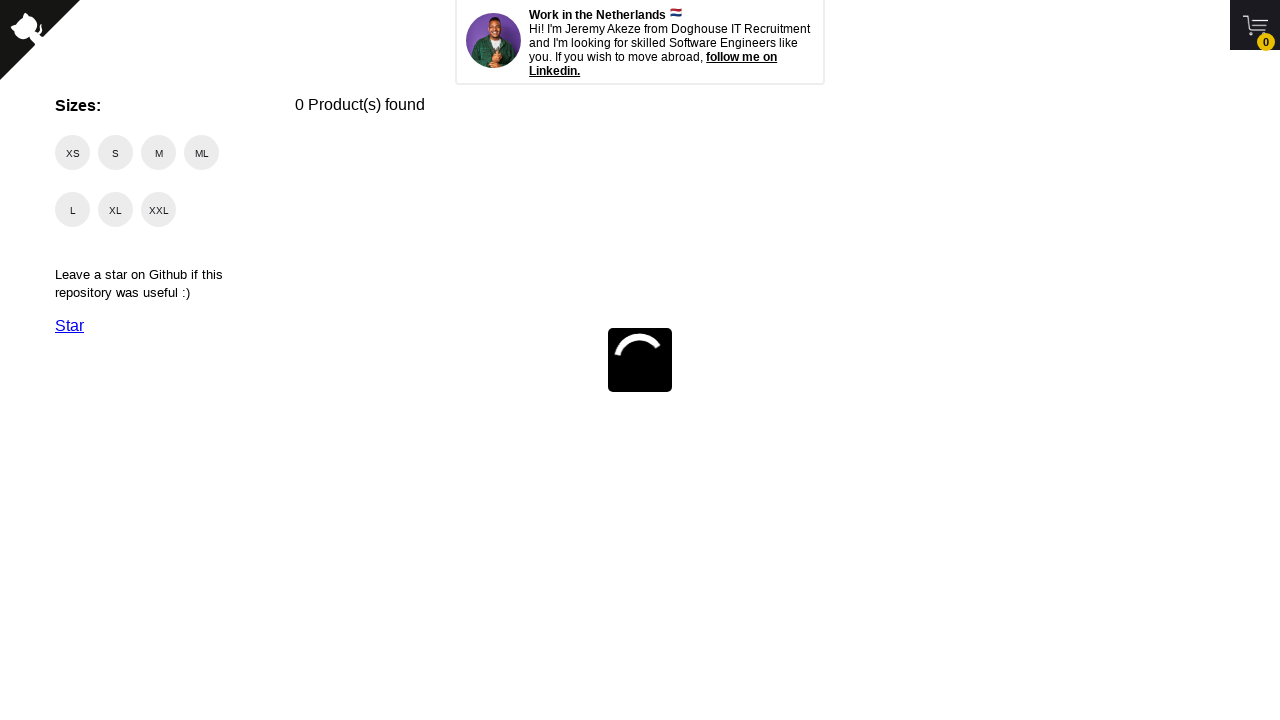

Navigated to shopping cart application
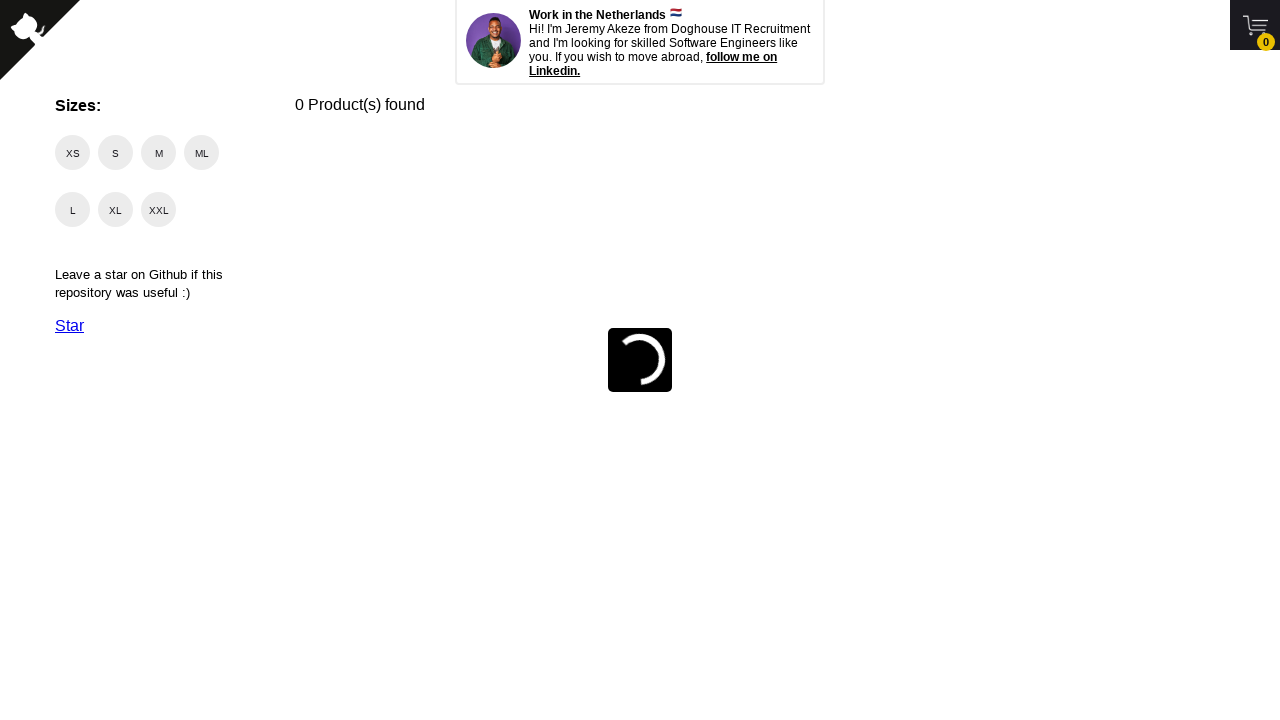

Clicked on 'M' size filter to filter products by medium size at (158, 152) on xpath=//*[@class='sc-bj2vay-0 DCKcC']//*[text()='M']
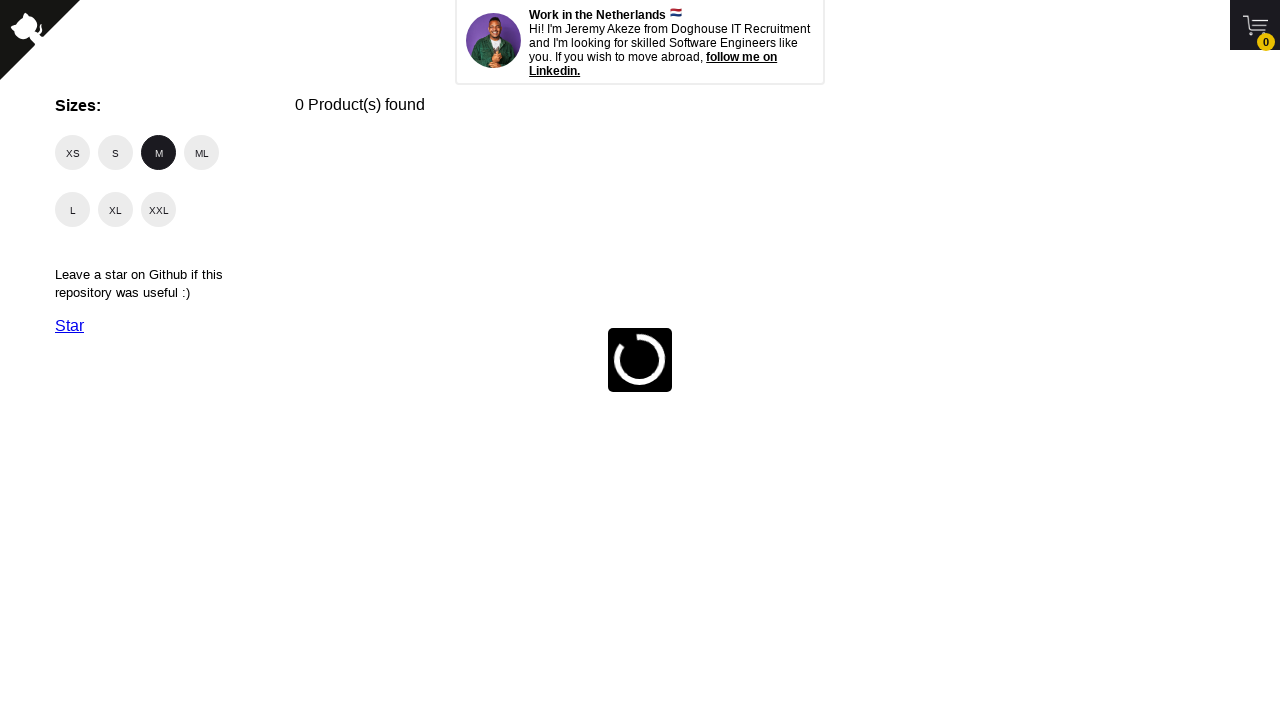

Waited for filter to be applied and products to update
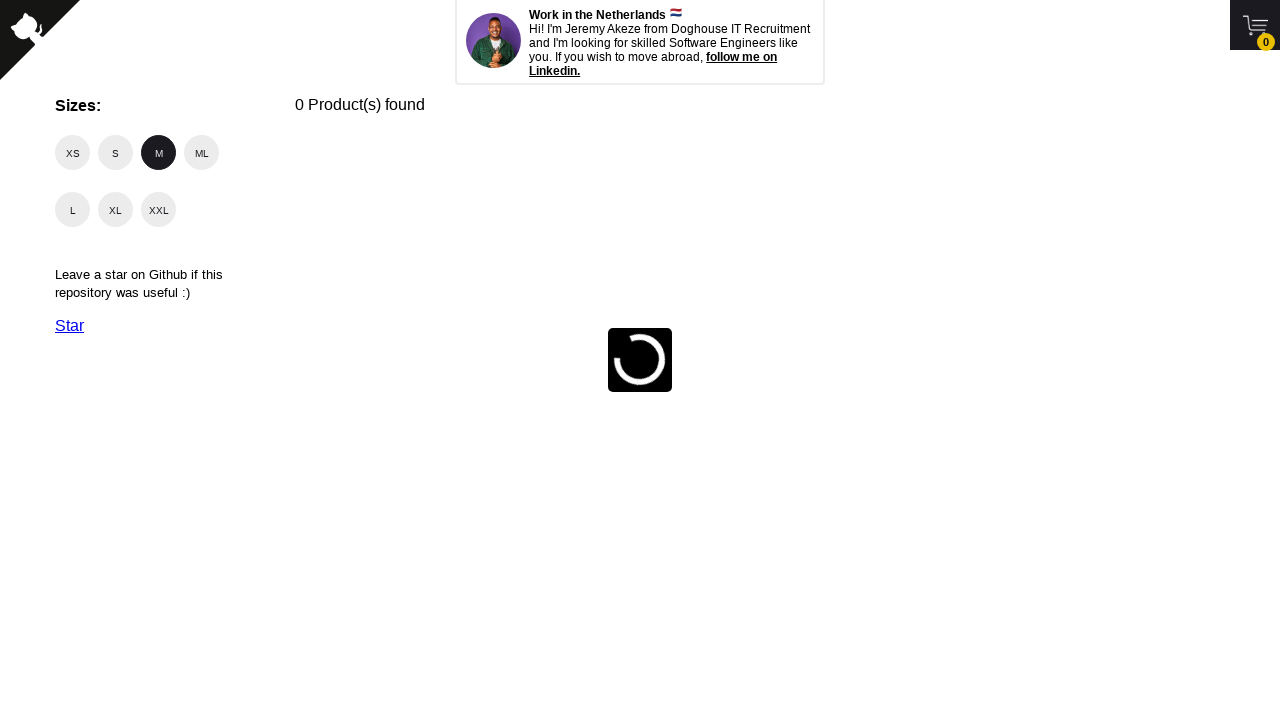

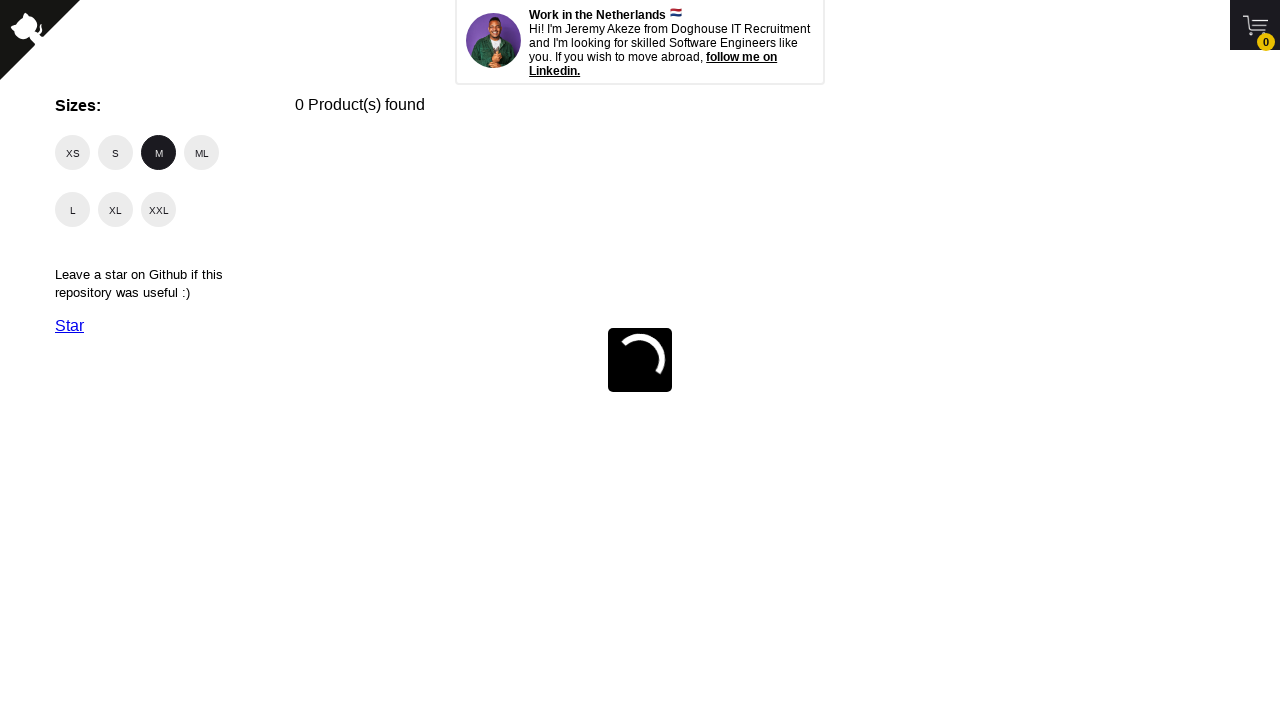